Tests dynamic element creation by clicking buttons multiple times to add elements and reveal inputs

Starting URL: https://www.selenium.dev/selenium/web/dynamic.html

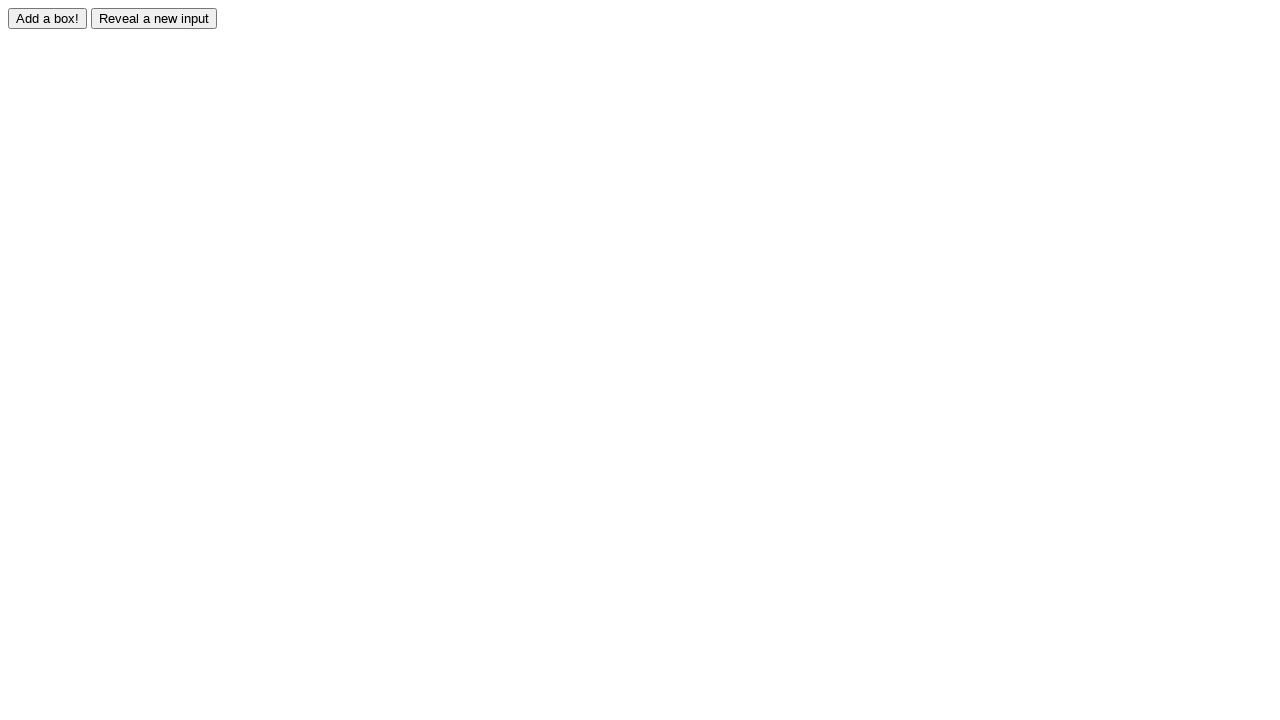

Clicked adder button to create red box 1 at (48, 18) on #adder
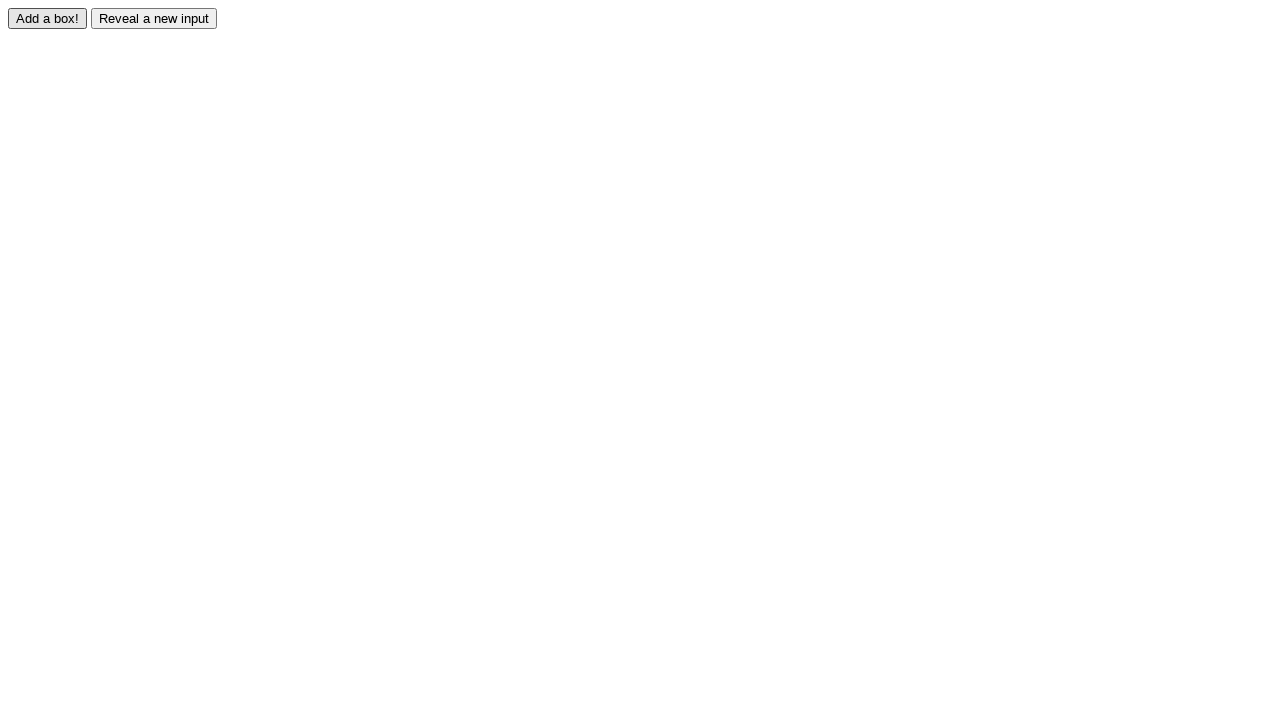

Red box 1 appeared on the page
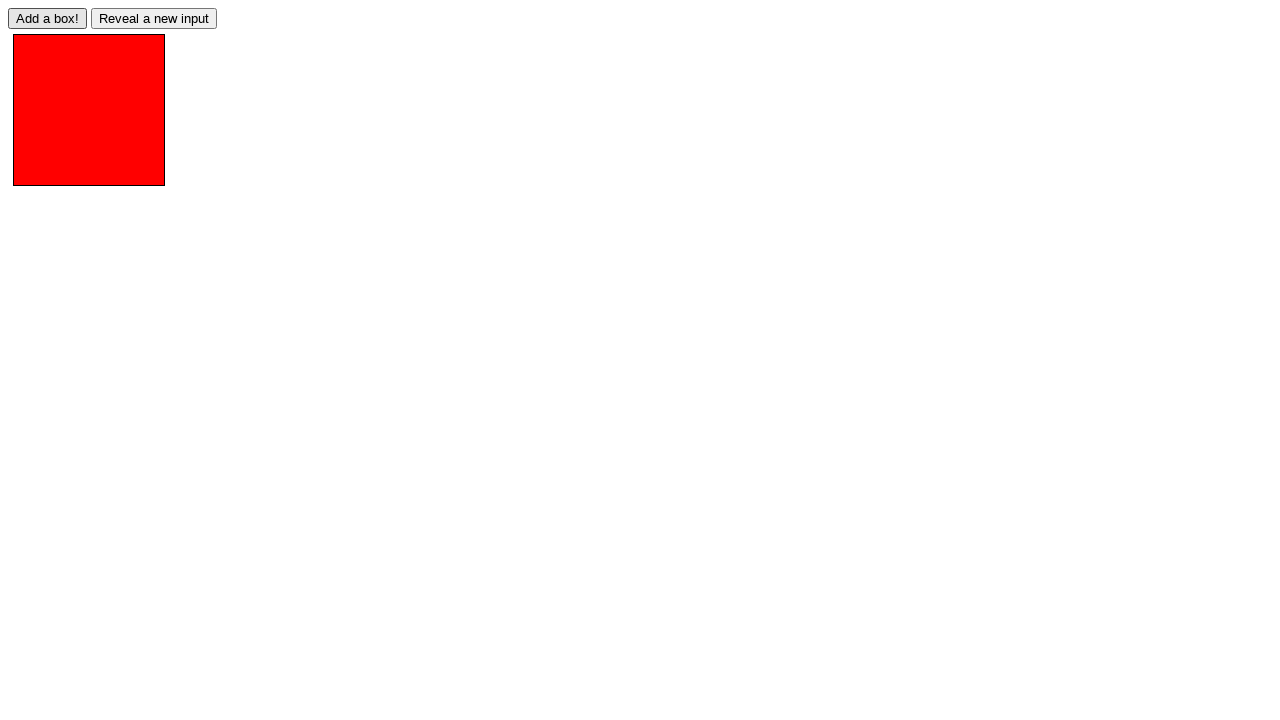

Clicked adder button to create red box 2 at (48, 18) on #adder
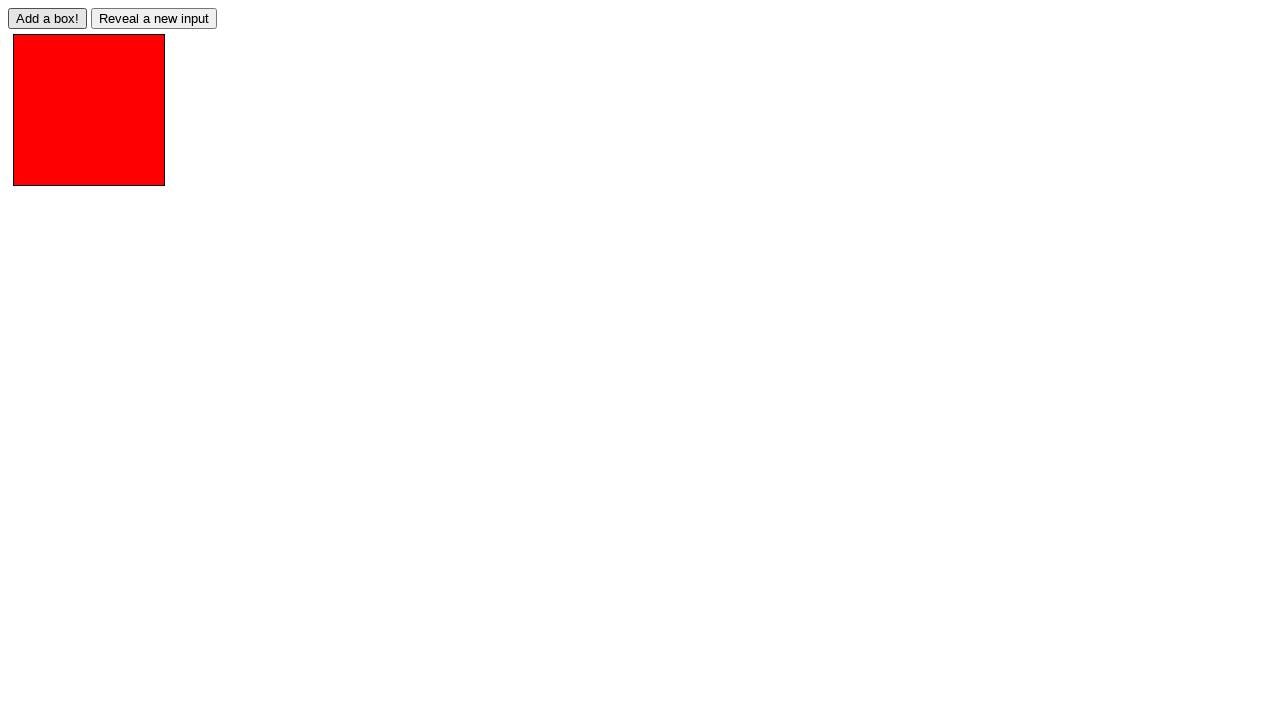

Red box 2 appeared on the page
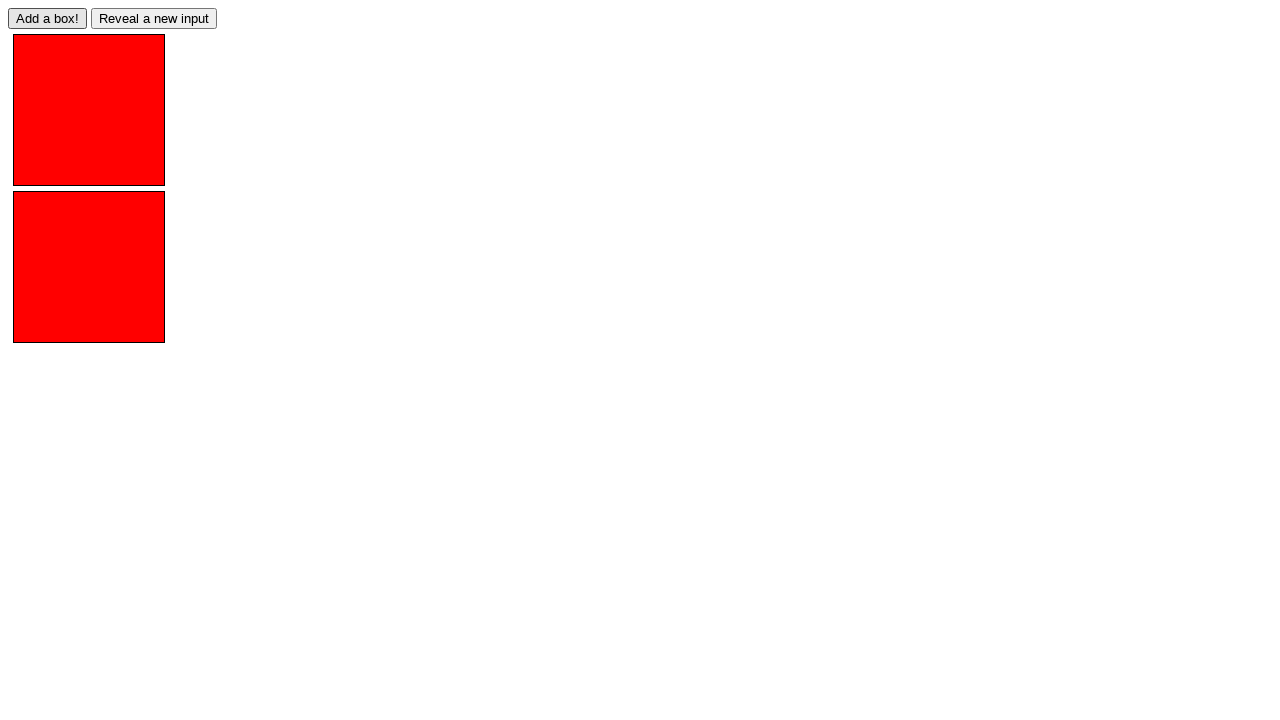

Clicked adder button to create red box 3 at (48, 18) on #adder
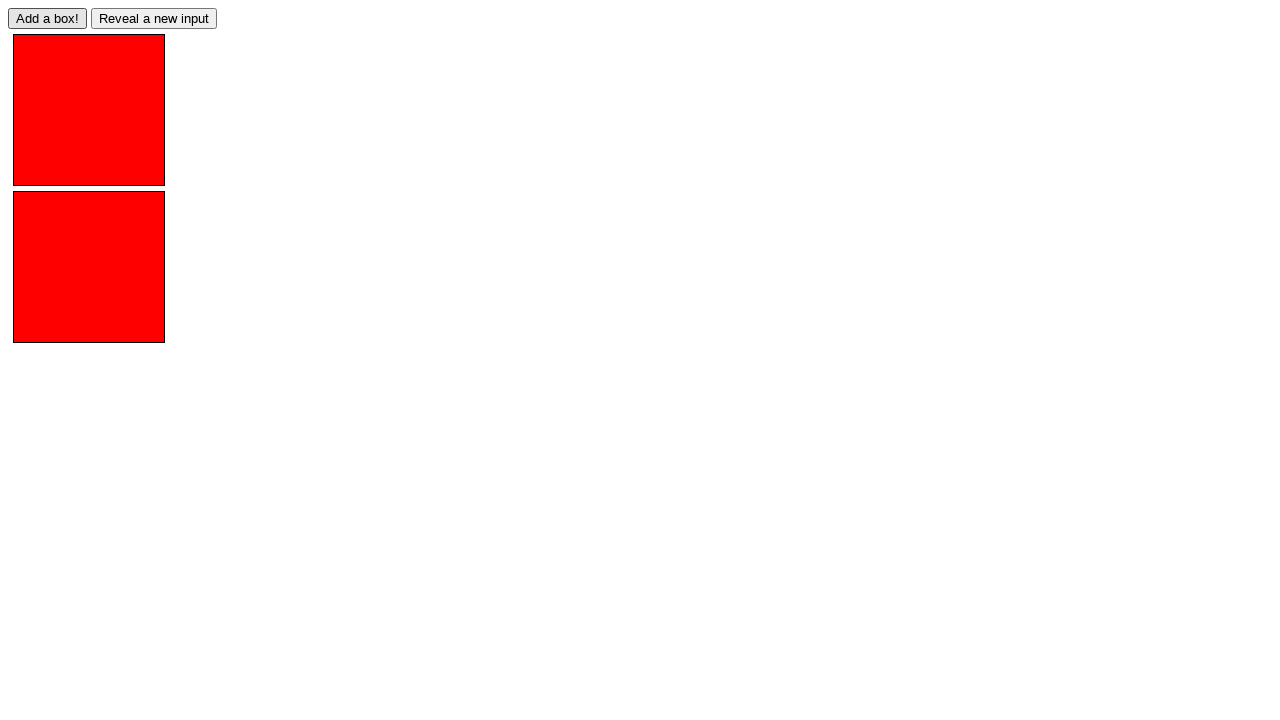

Red box 3 appeared on the page
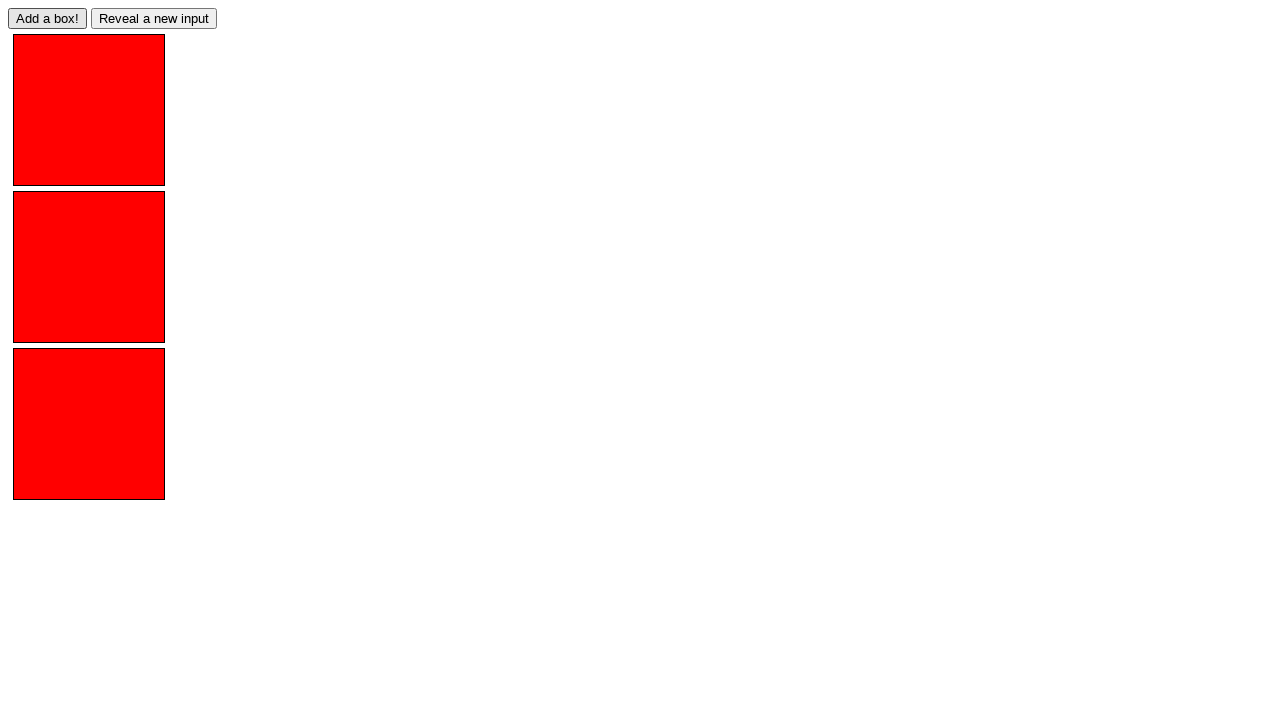

Clicked reveal button to show input field 1 at (154, 18) on #reveal
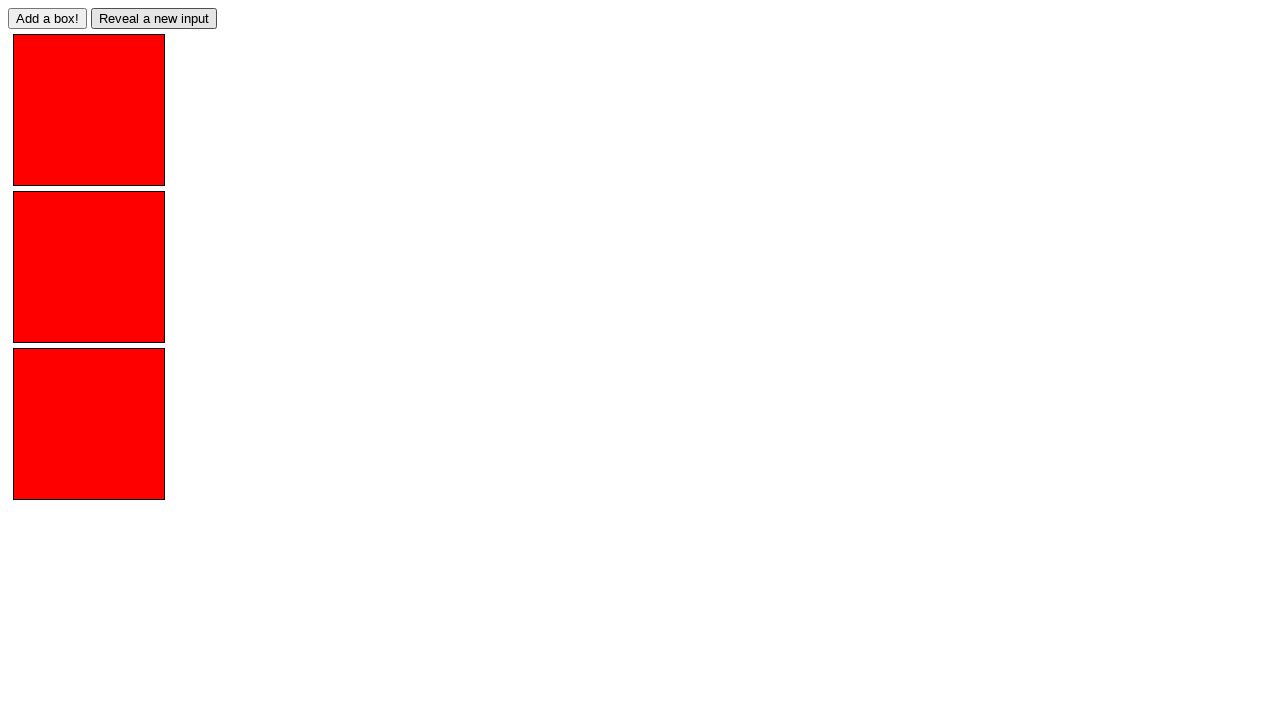

Input field 1 was revealed
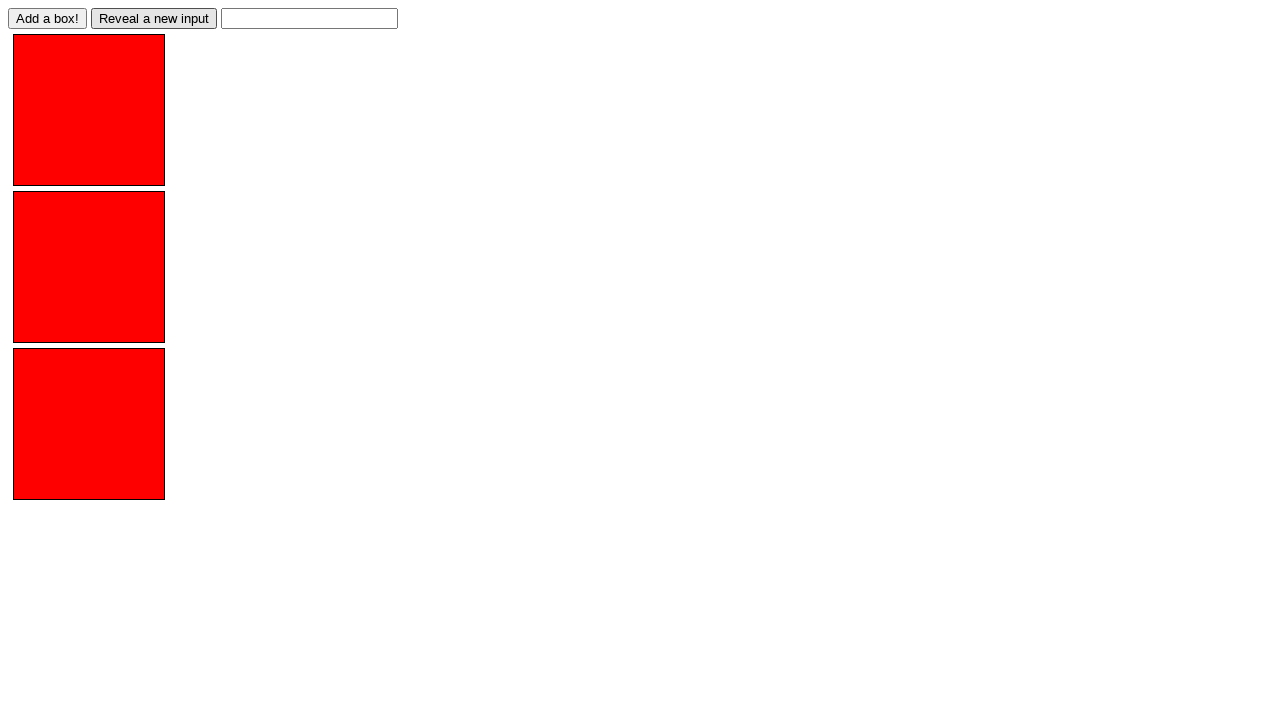

Clicked reveal button to show input field 2 at (154, 18) on #reveal
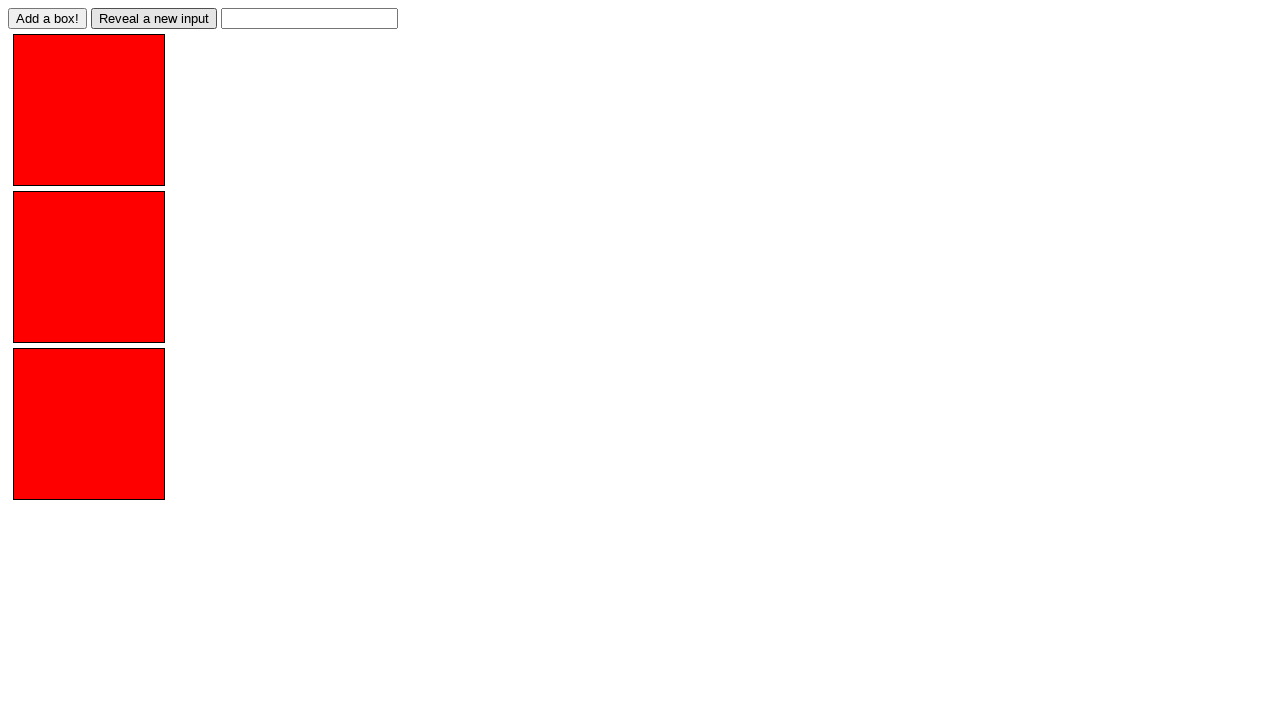

Input field 2 was revealed
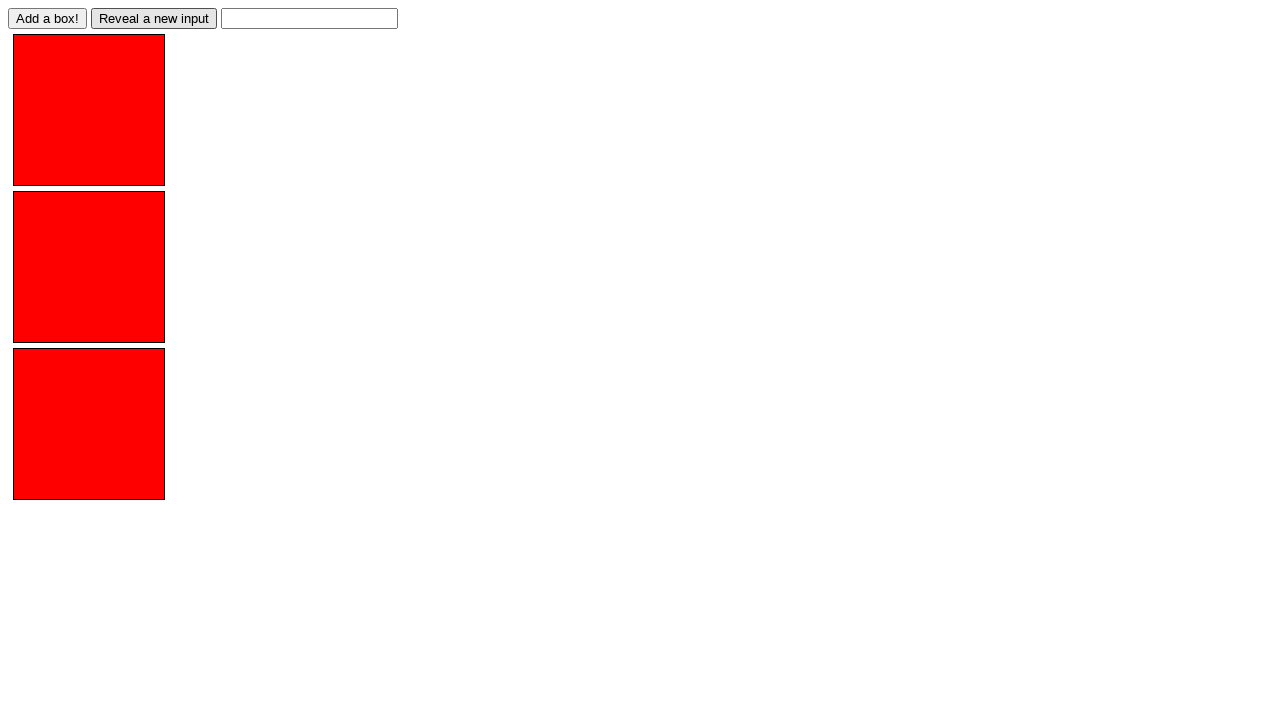

Clicked reveal button to show input field 3 at (154, 18) on #reveal
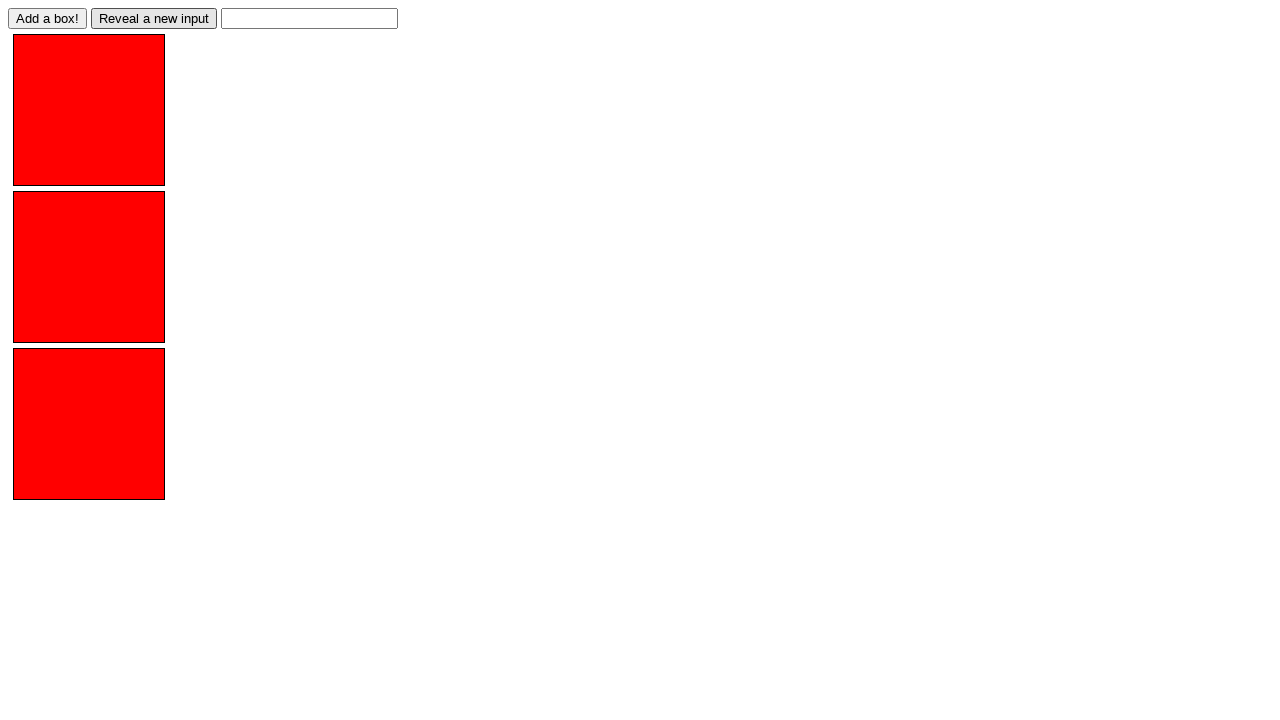

Input field 3 was revealed
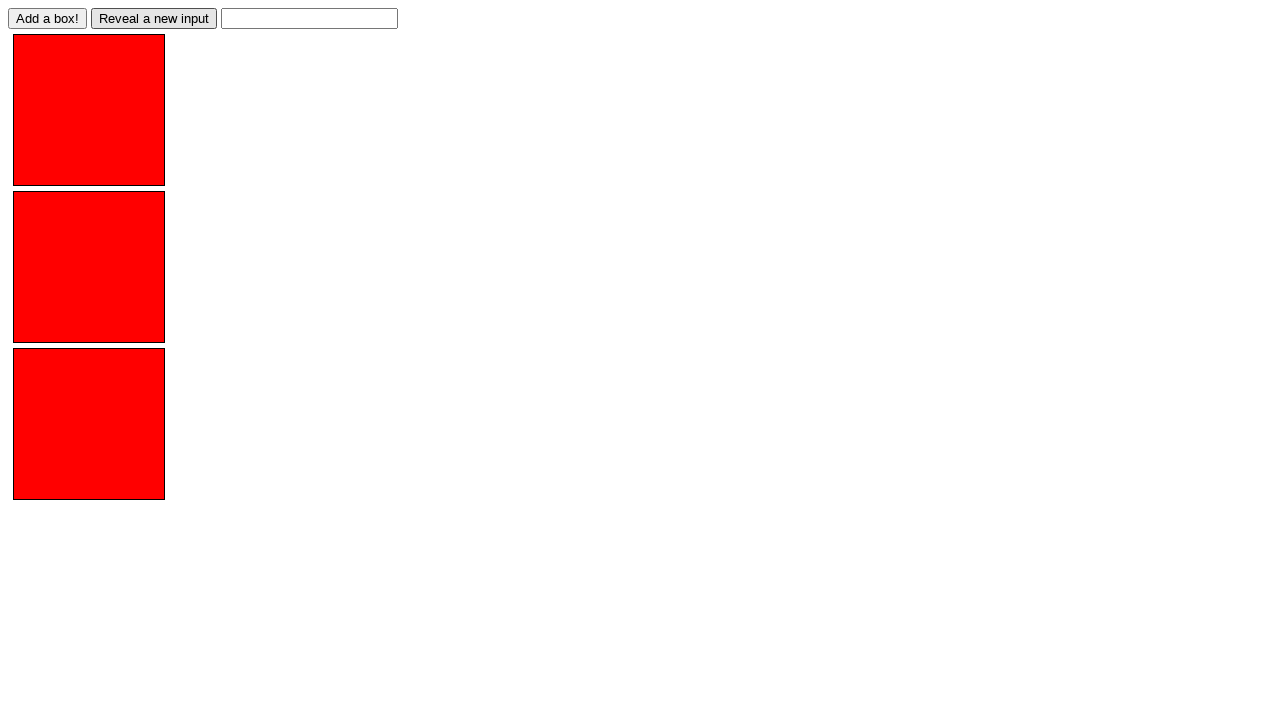

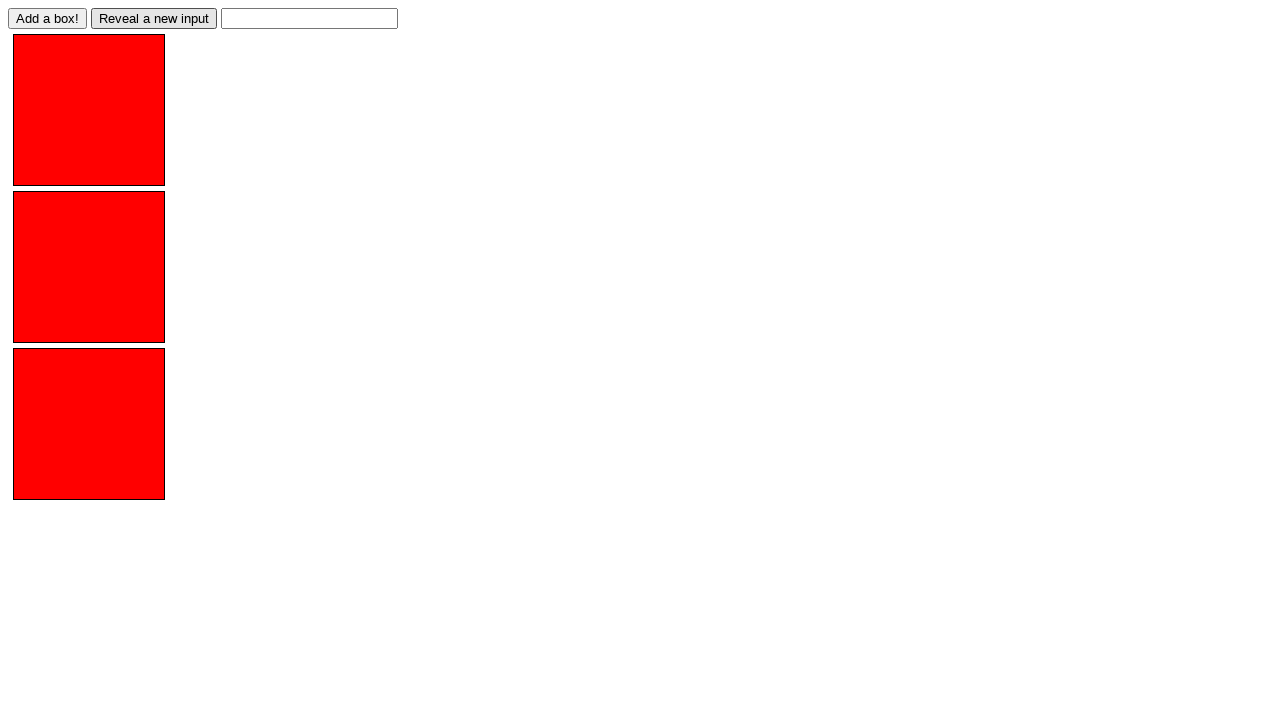